Tests the API navigation link by clicking it and verifying the navigation occurs

Starting URL: https://playwright.dev/

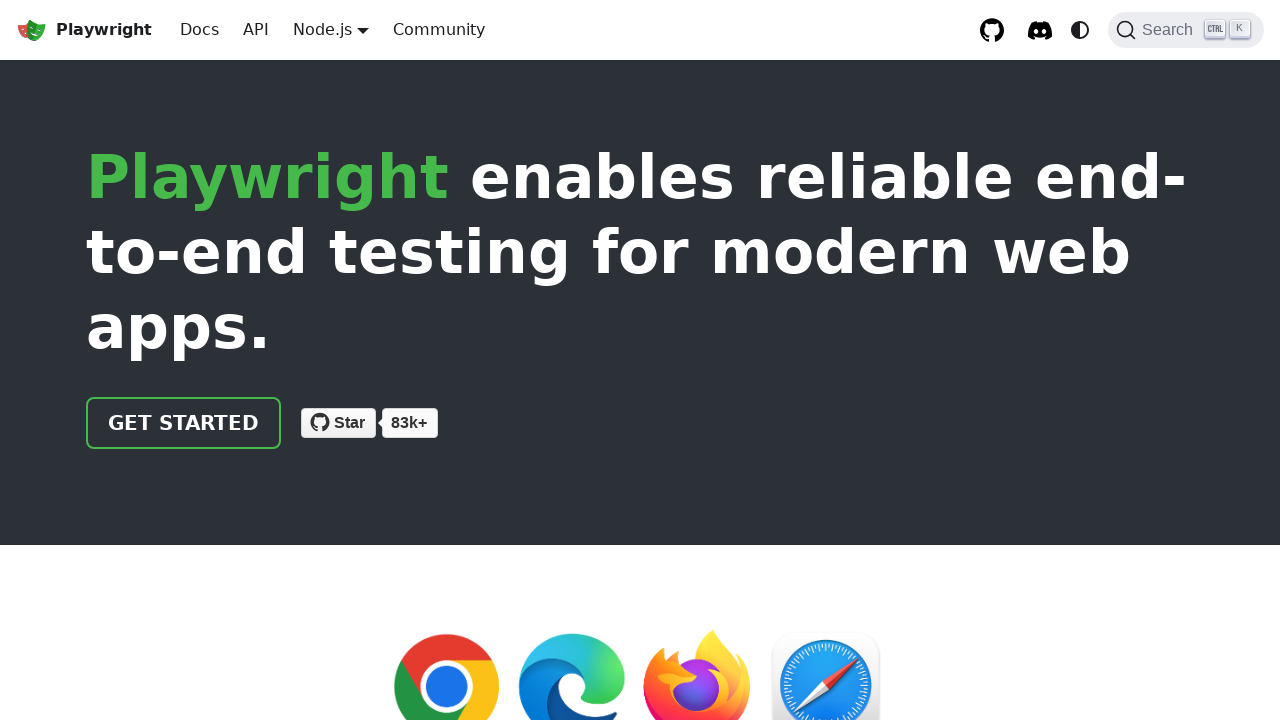

Located the API navigation link in the header
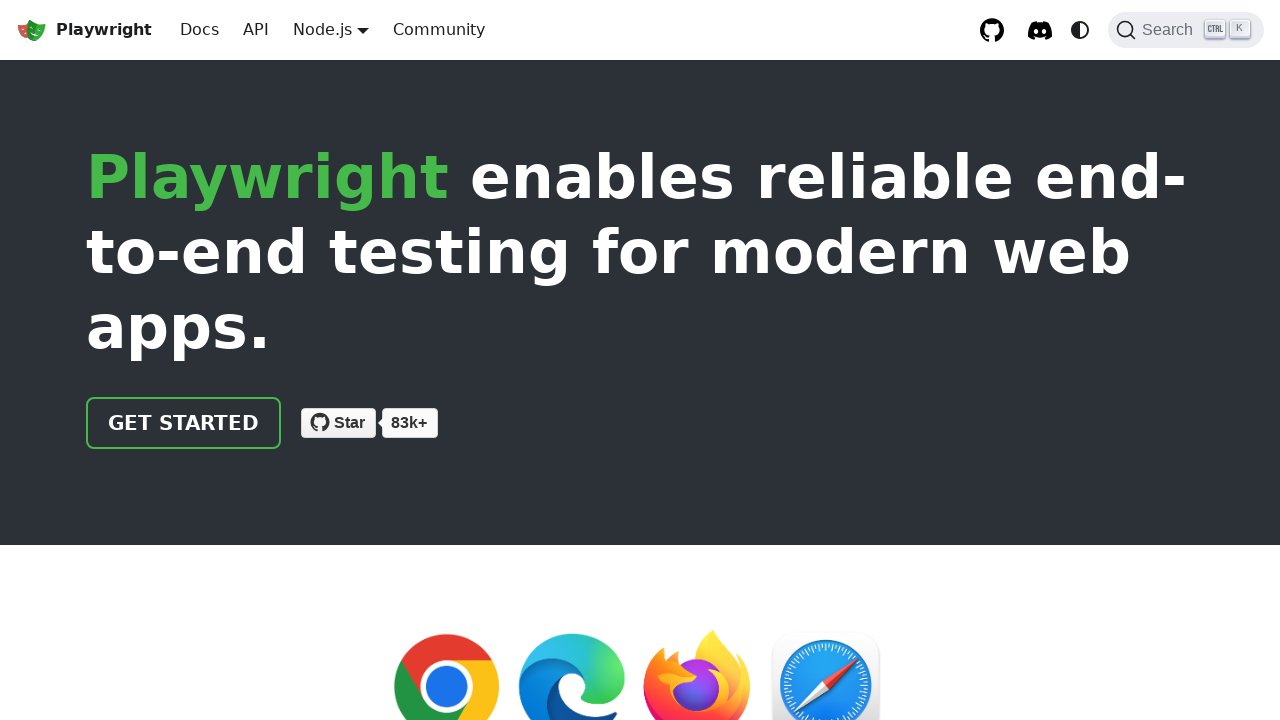

Clicked the API navigation link at (256, 30) on a.navbar__item[href='/docs/api/class-playwright']
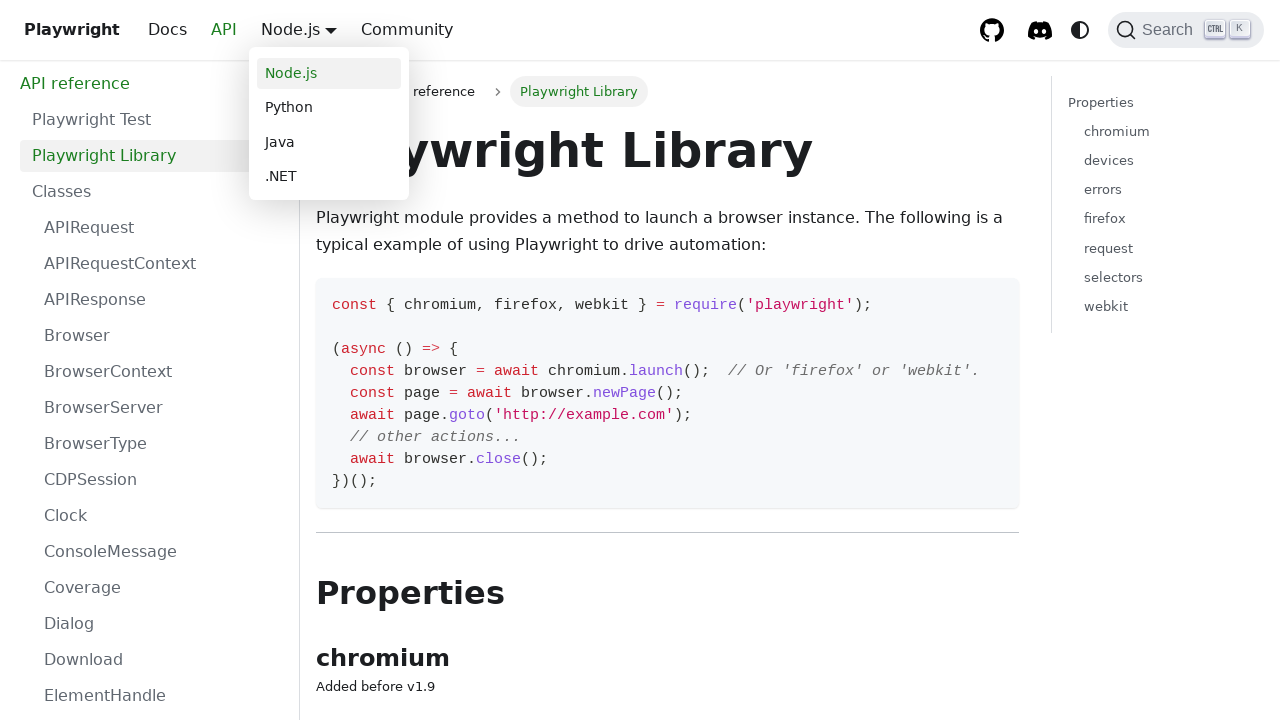

Waited for API page to load completely
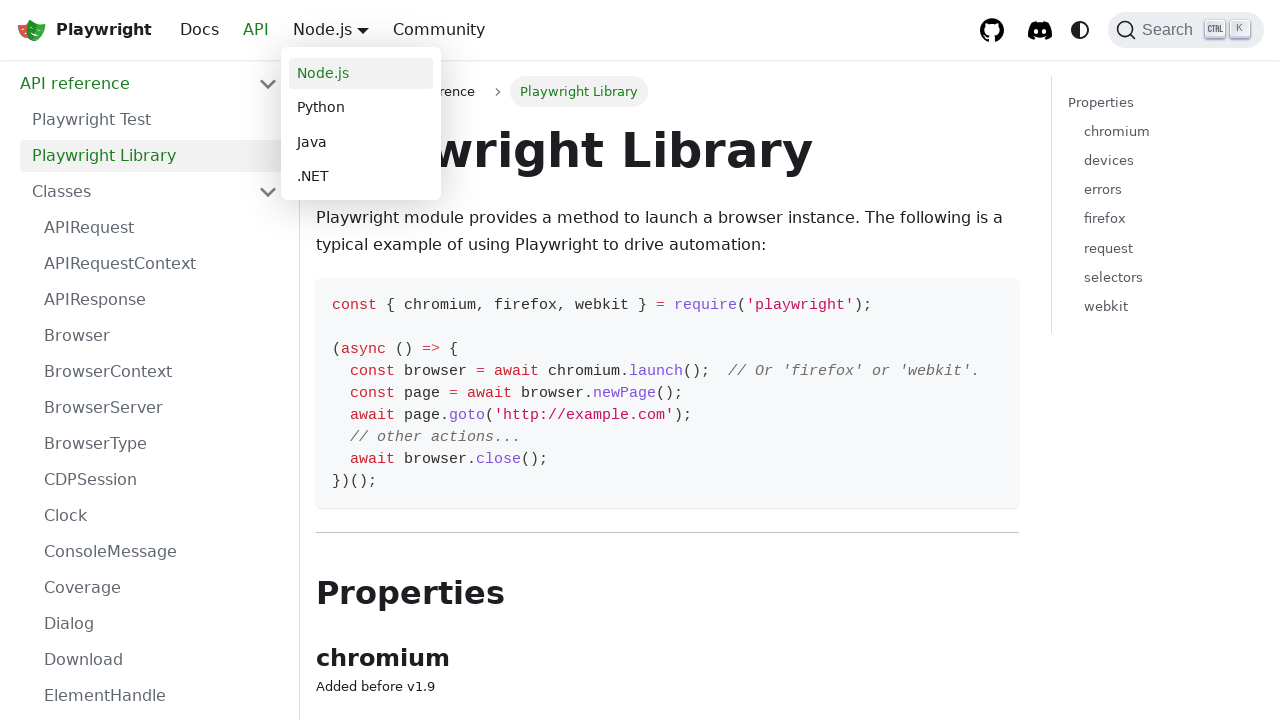

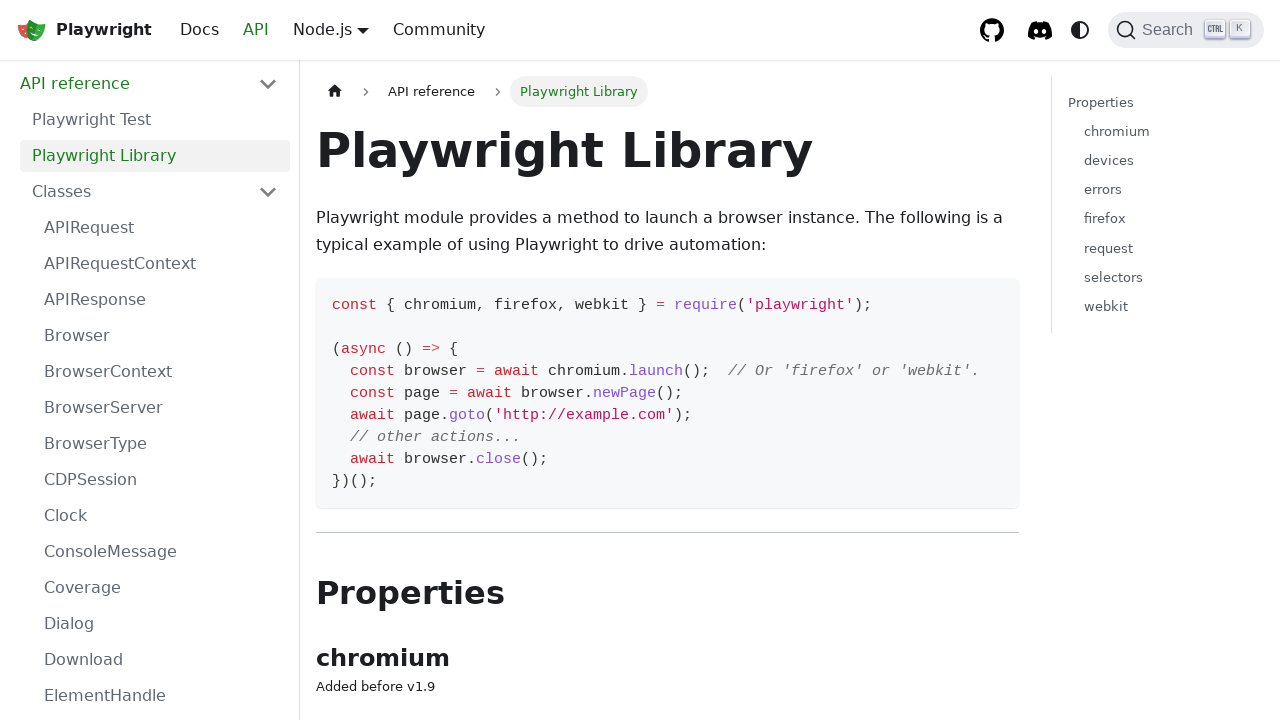